Tests JavaScript alert handling by clicking a button that triggers an alert and then accepting the alert dialog

Starting URL: https://demo.automationtesting.in/Alerts.html

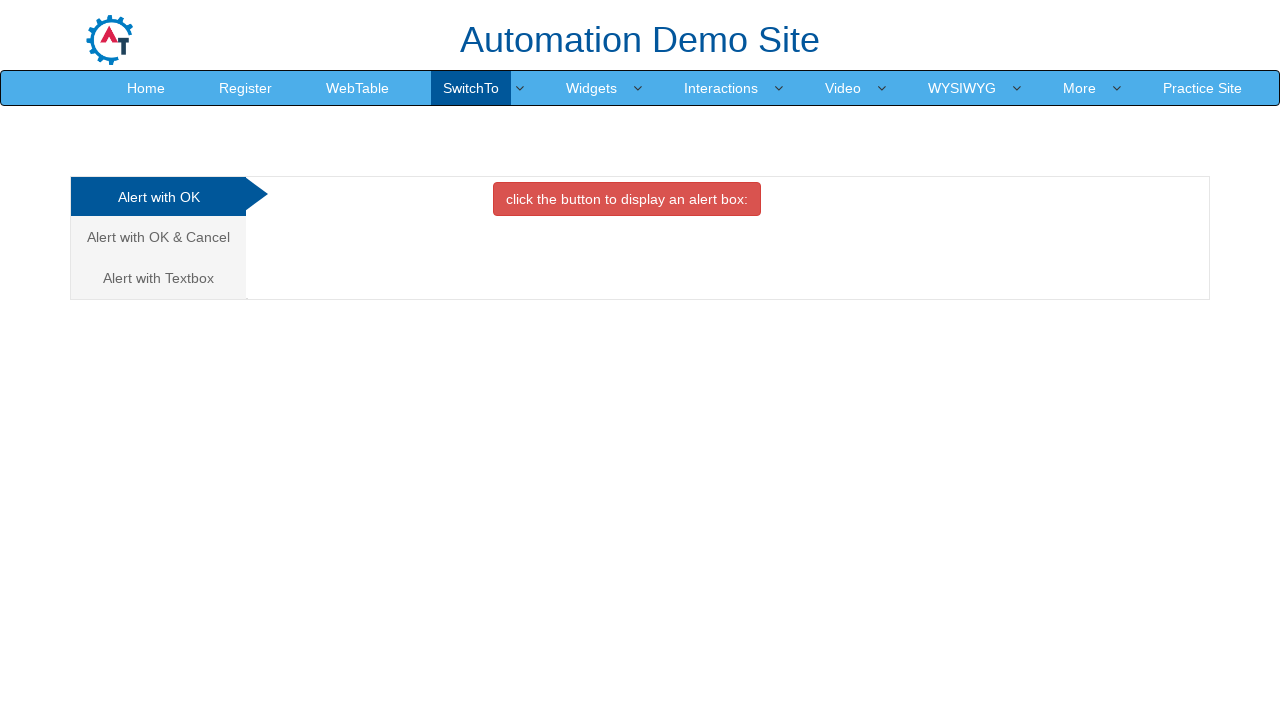

Set up dialog handler to accept alerts
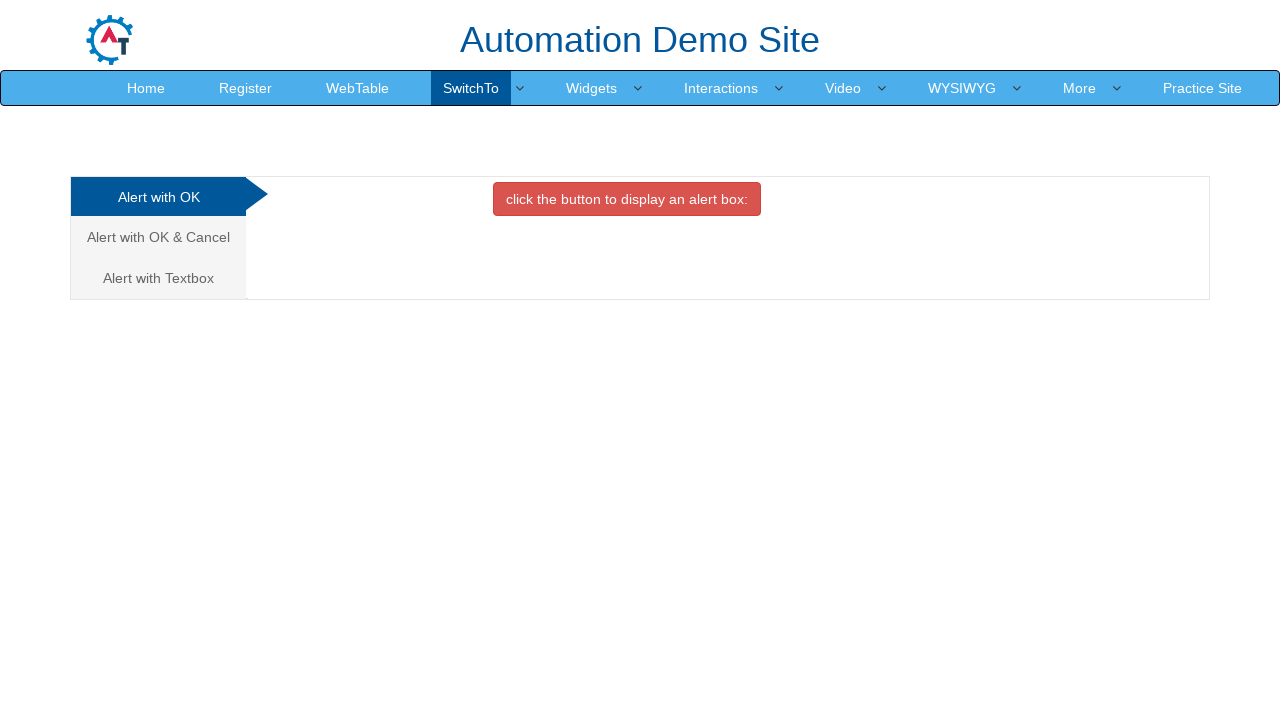

Clicked button to trigger JavaScript alert at (627, 199) on xpath=//button[@class='btn btn-danger']
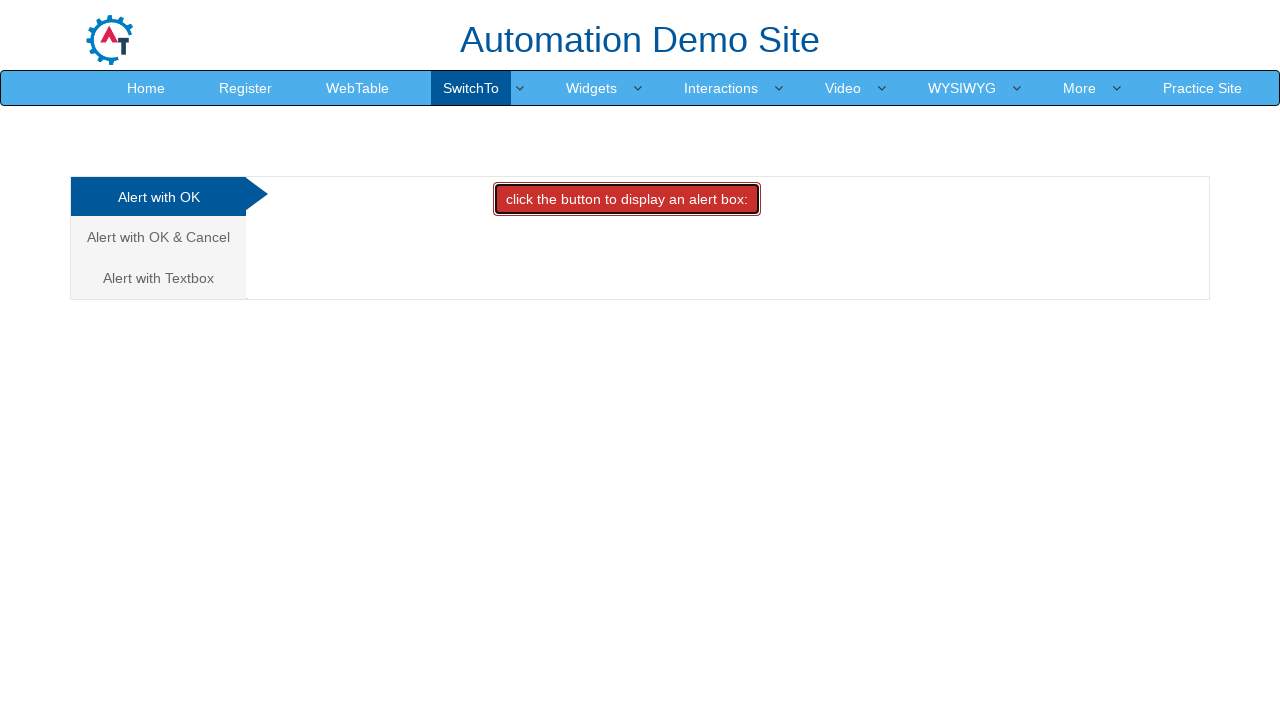

Alert dialog accepted and handled
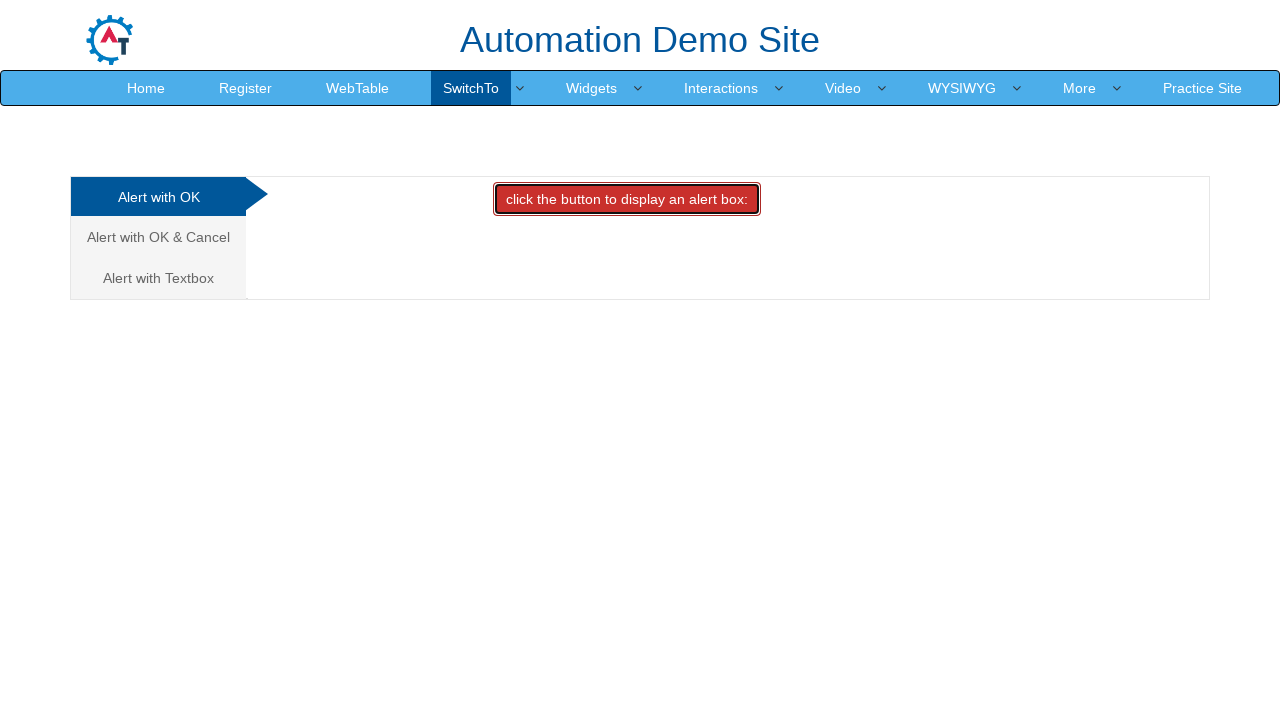

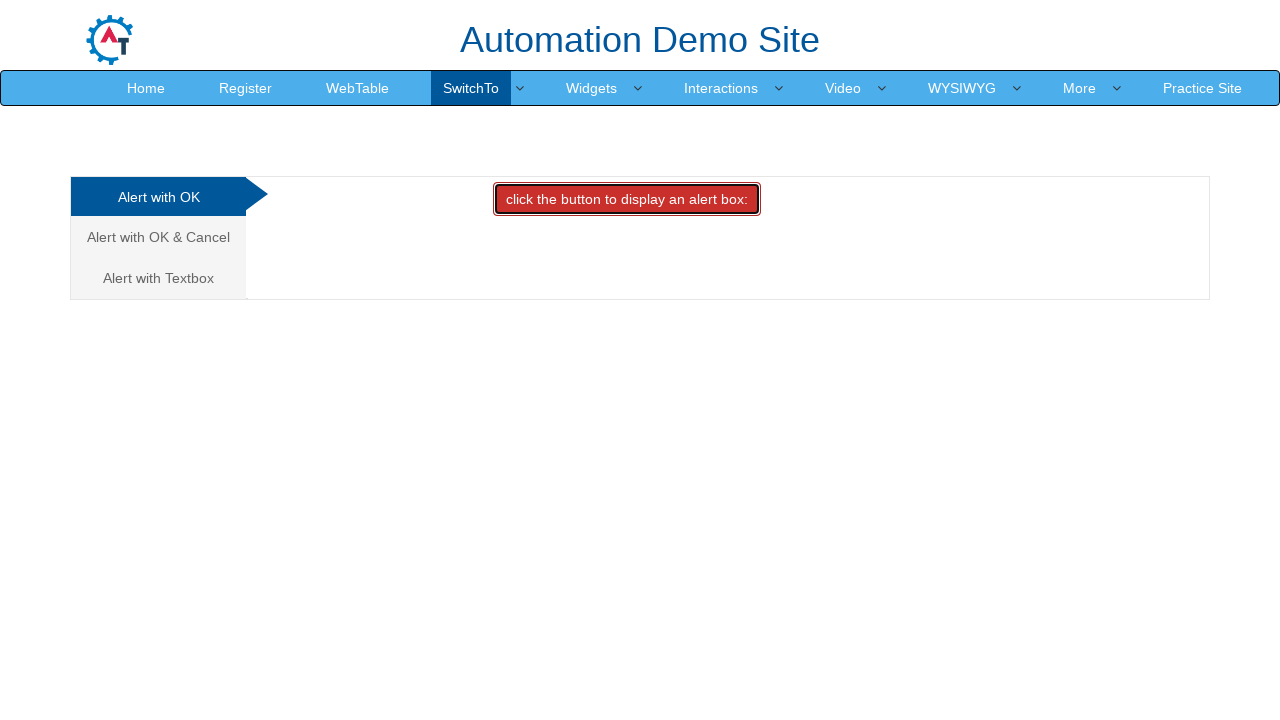